Tests prompt alert handling by clicking a button to trigger a prompt dialog, entering text, and accepting it

Starting URL: https://www.automationtestinginsider.com/2019/08/textarea-textarea-element-defines-multi.html

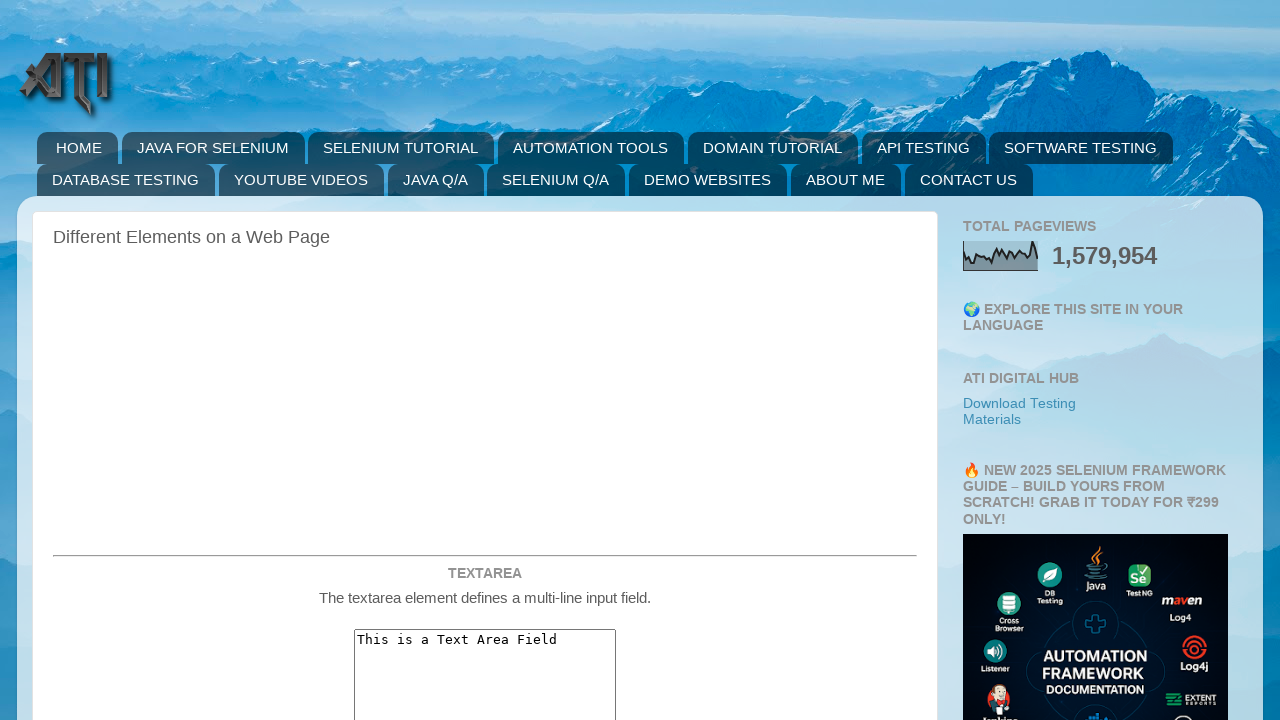

Registered dialog handler for prompt alert
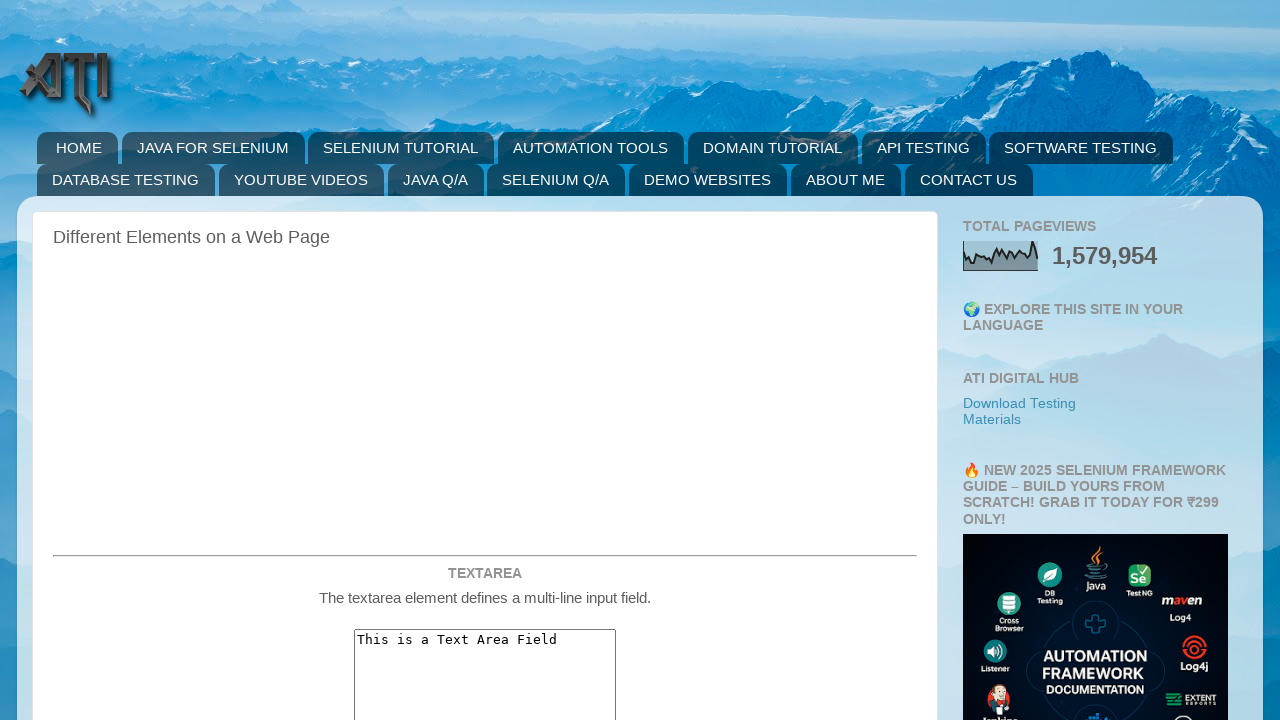

Scrolled prompt alert button into view
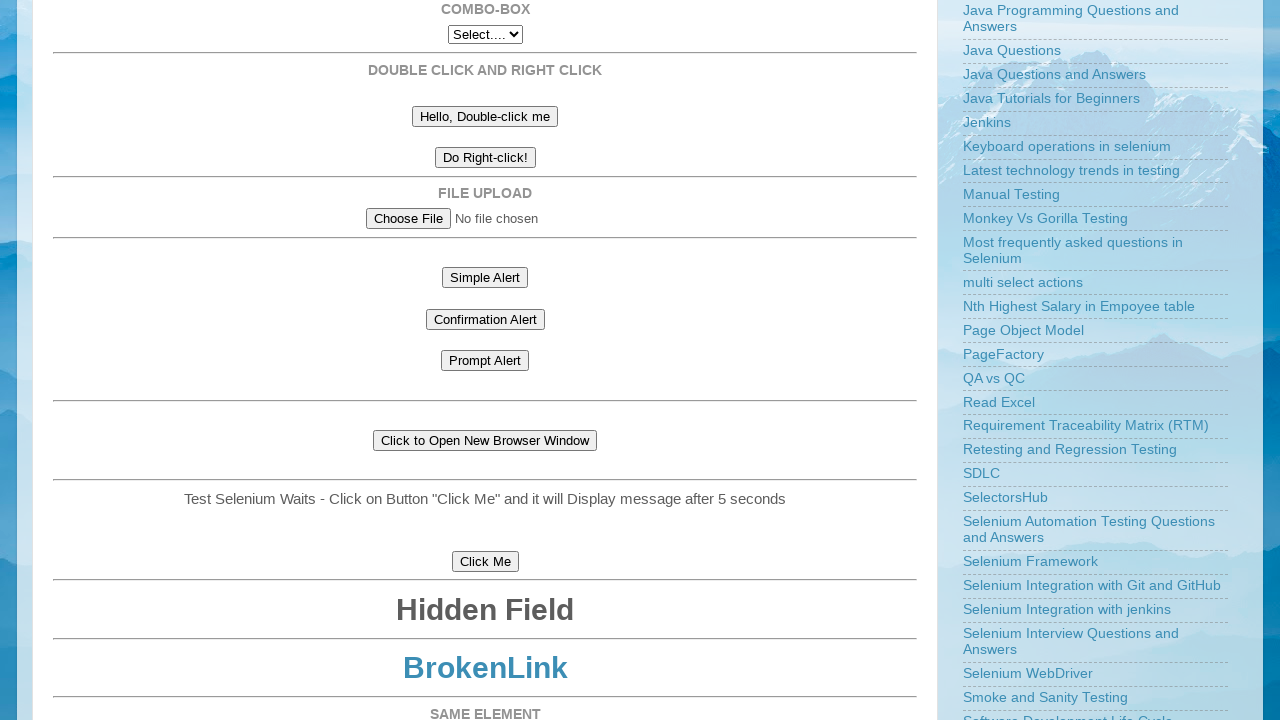

Clicked prompt alert button to trigger dialog at (485, 361) on #promptAlert
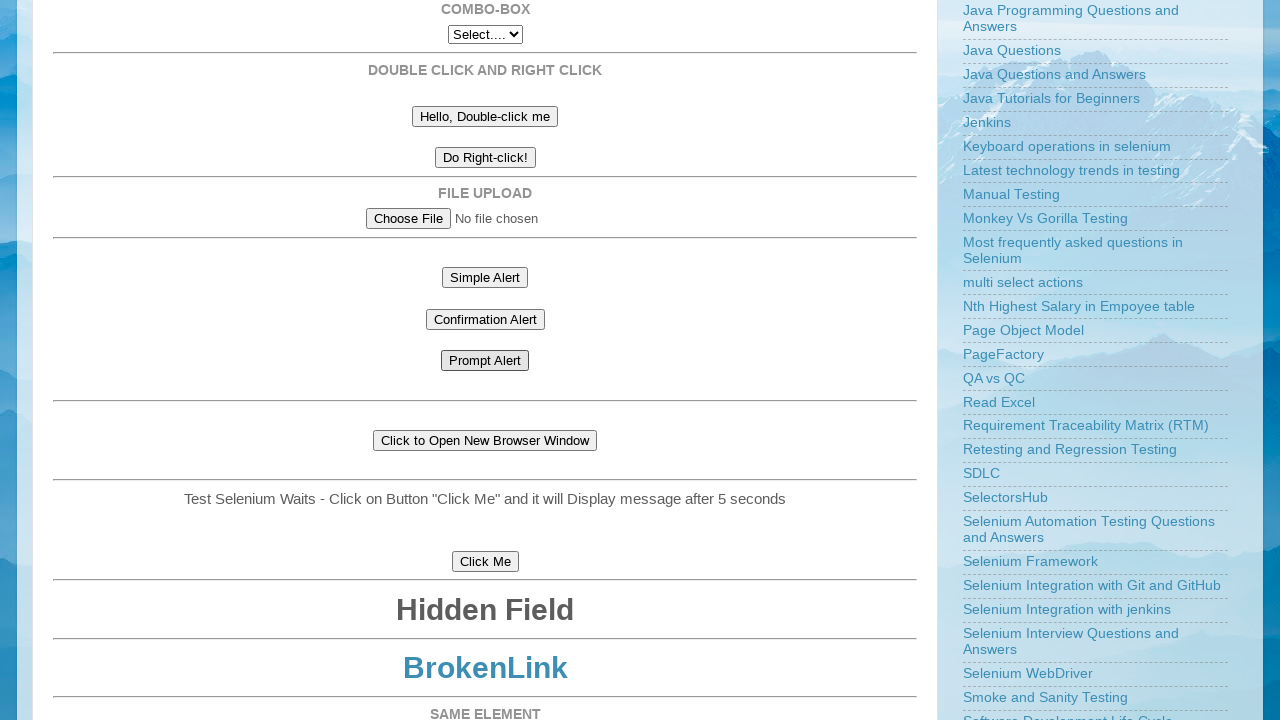

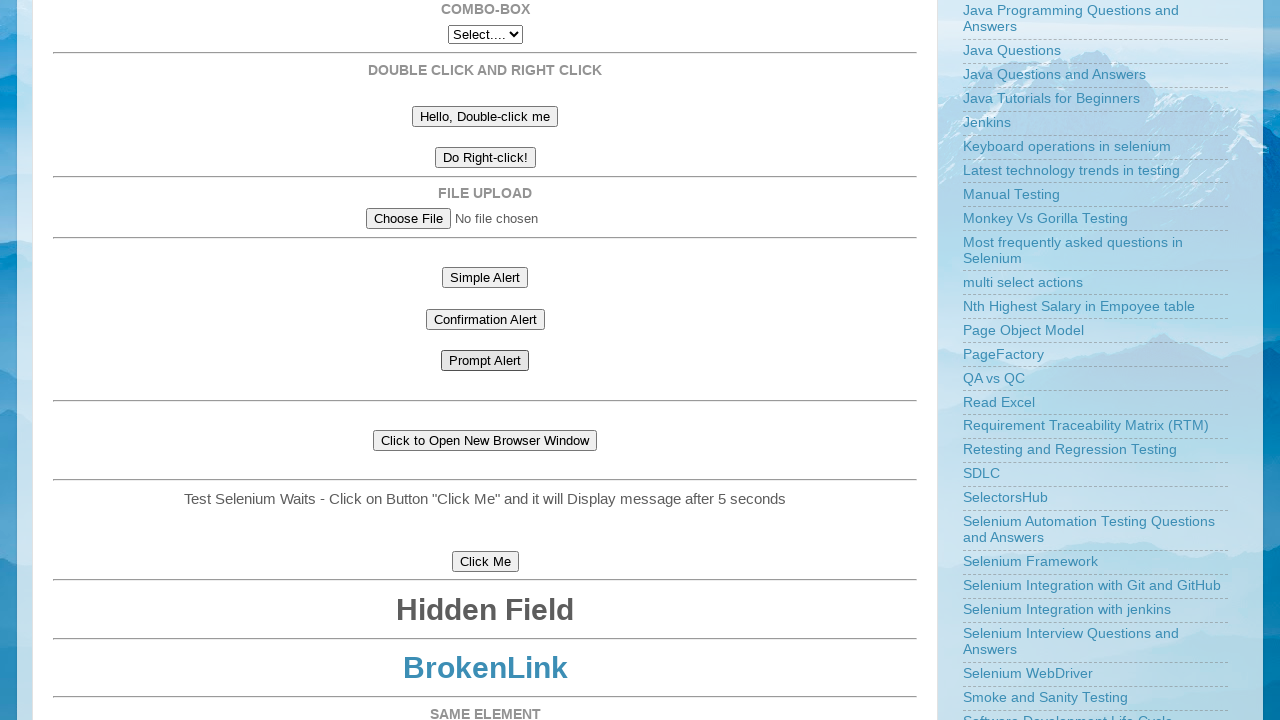